Tests opening a new window and switching between windows

Starting URL: https://the-internet.herokuapp.com/windows

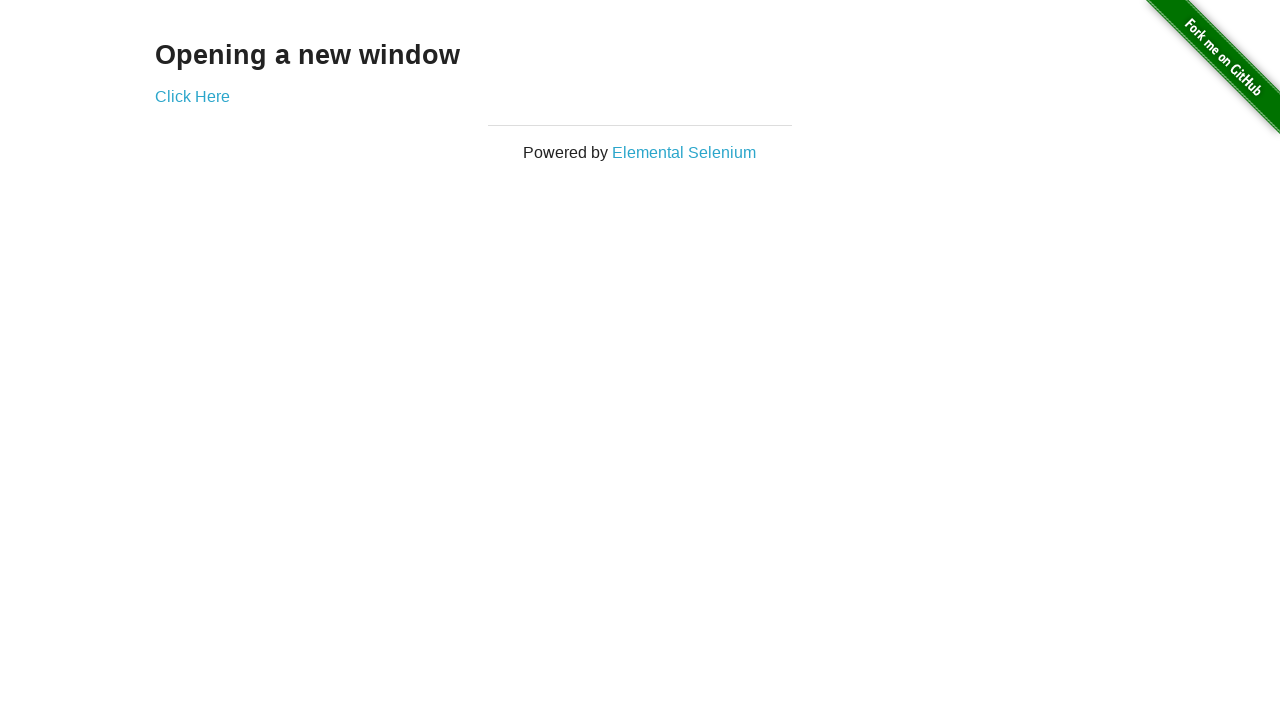

Clicked 'Click Here' link to open new window at (192, 96) on text=Click Here
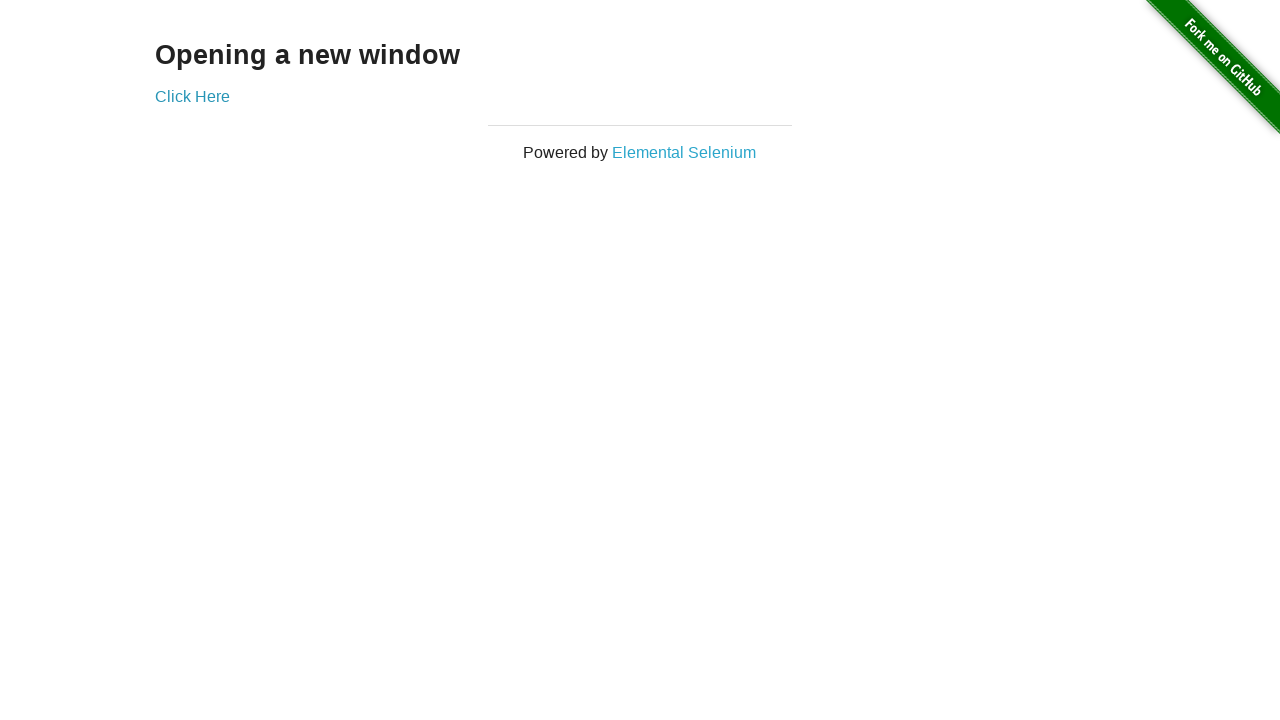

New window opened and captured
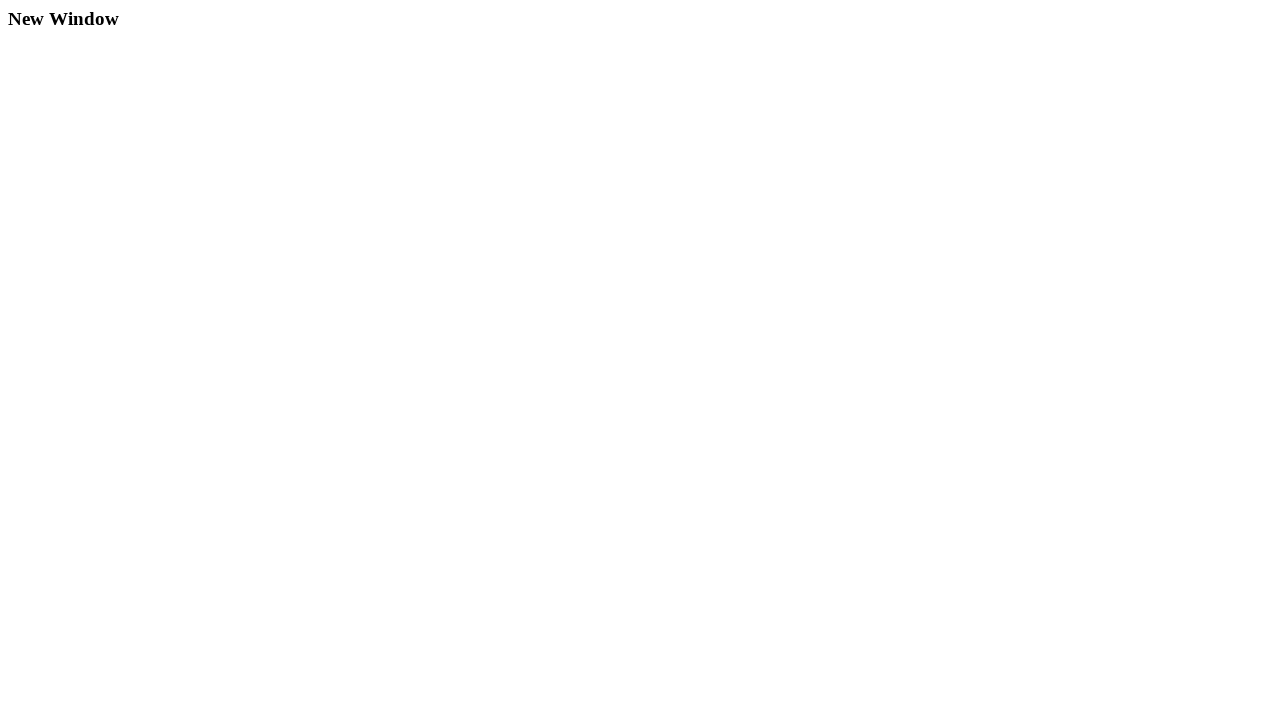

Retrieved heading text from new window: 'New Window'
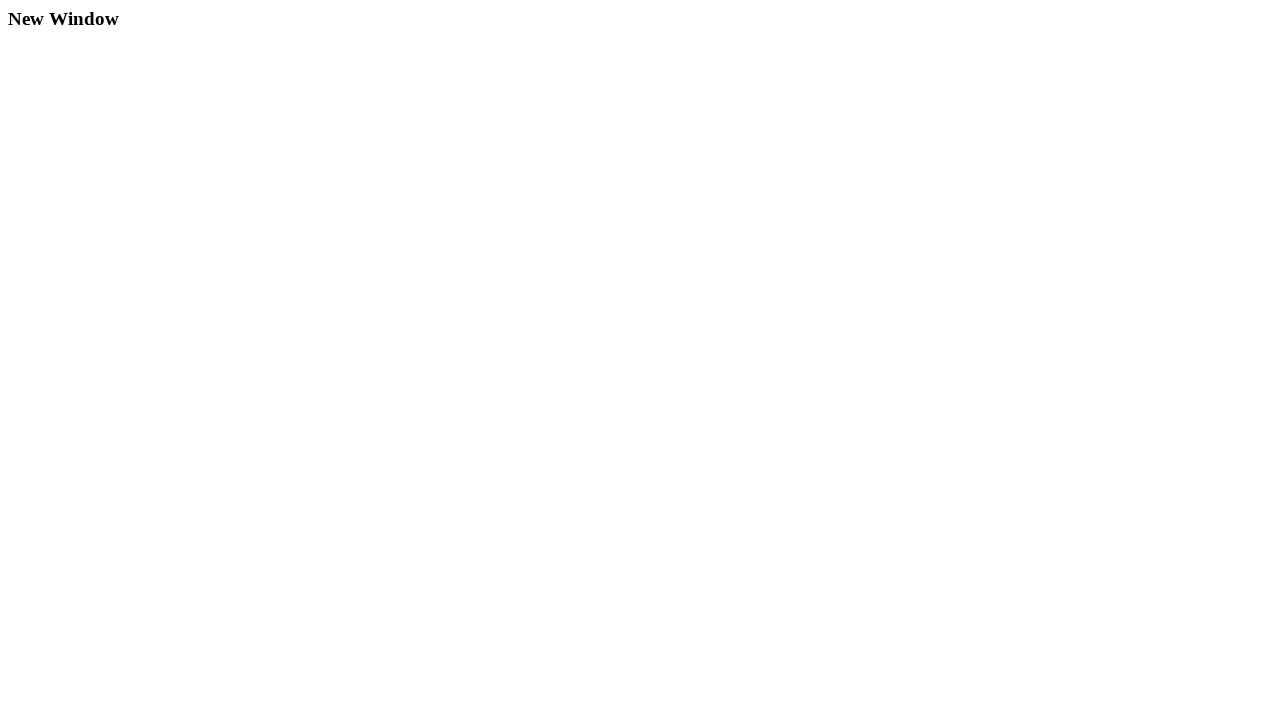

Printed heading text to console
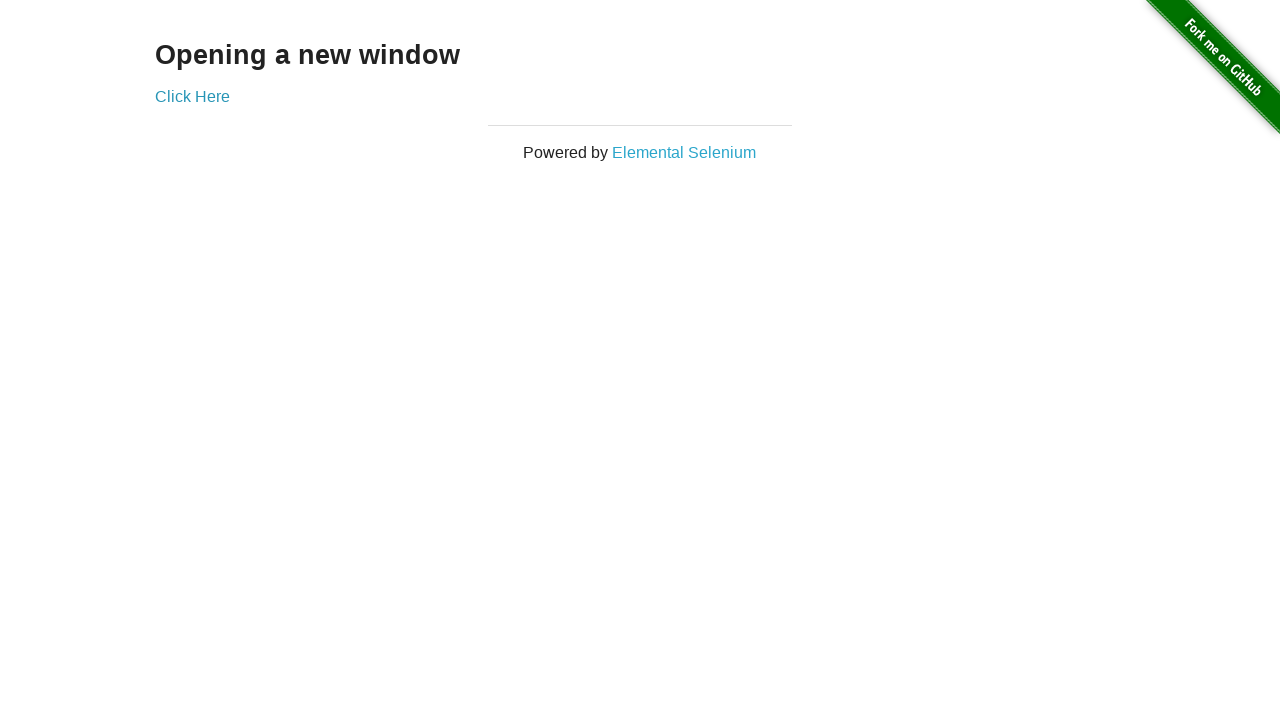

Closed new window
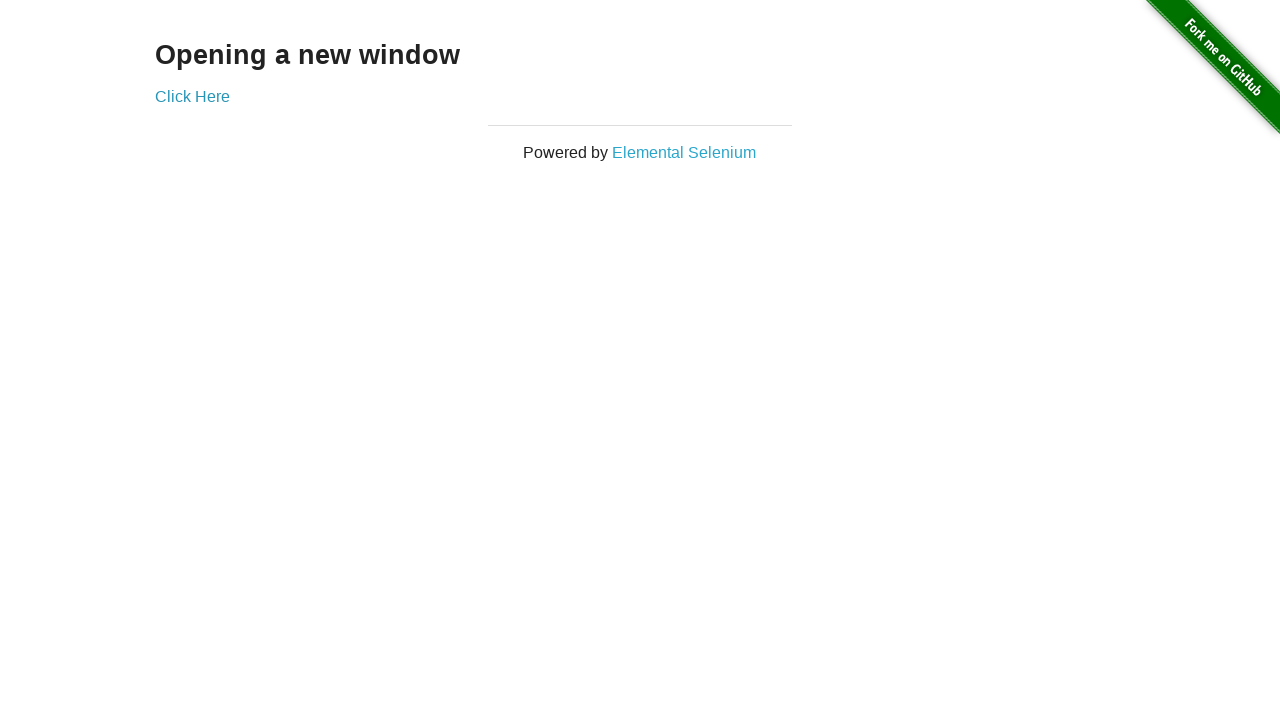

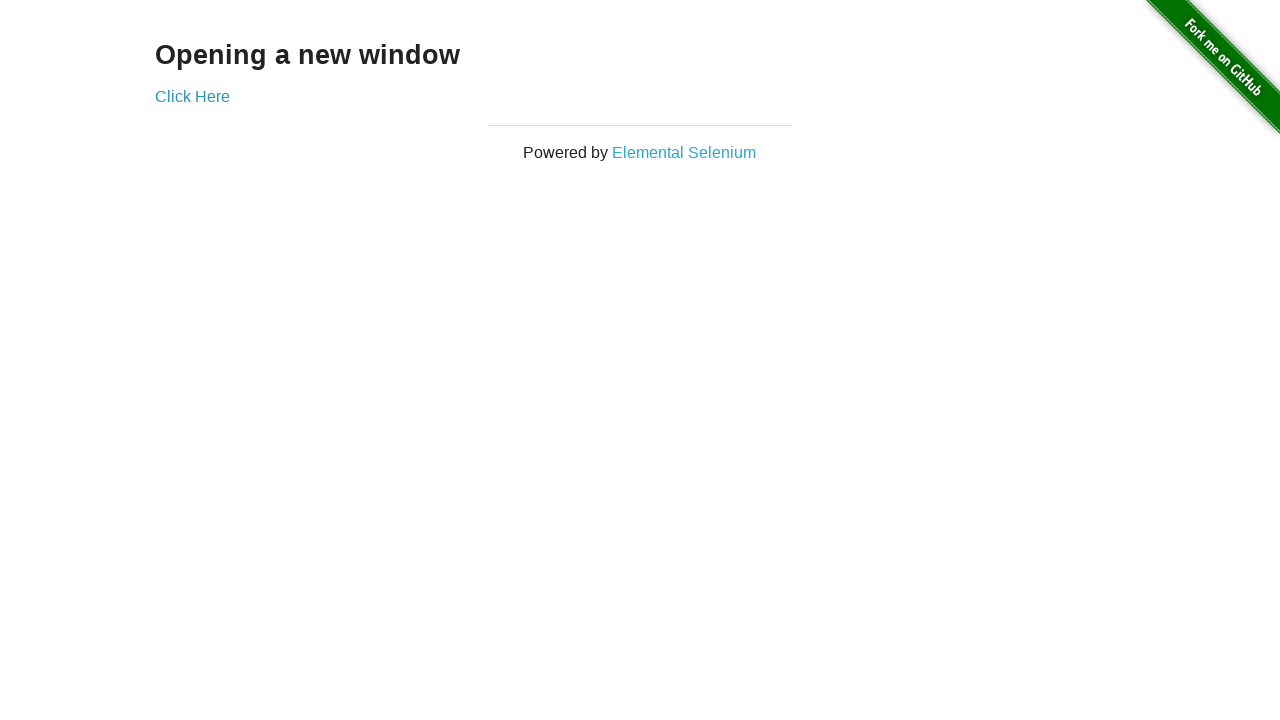